Tests different mouse interaction actions including double-click and right-click on buttons

Starting URL: https://demoqa.com/buttons

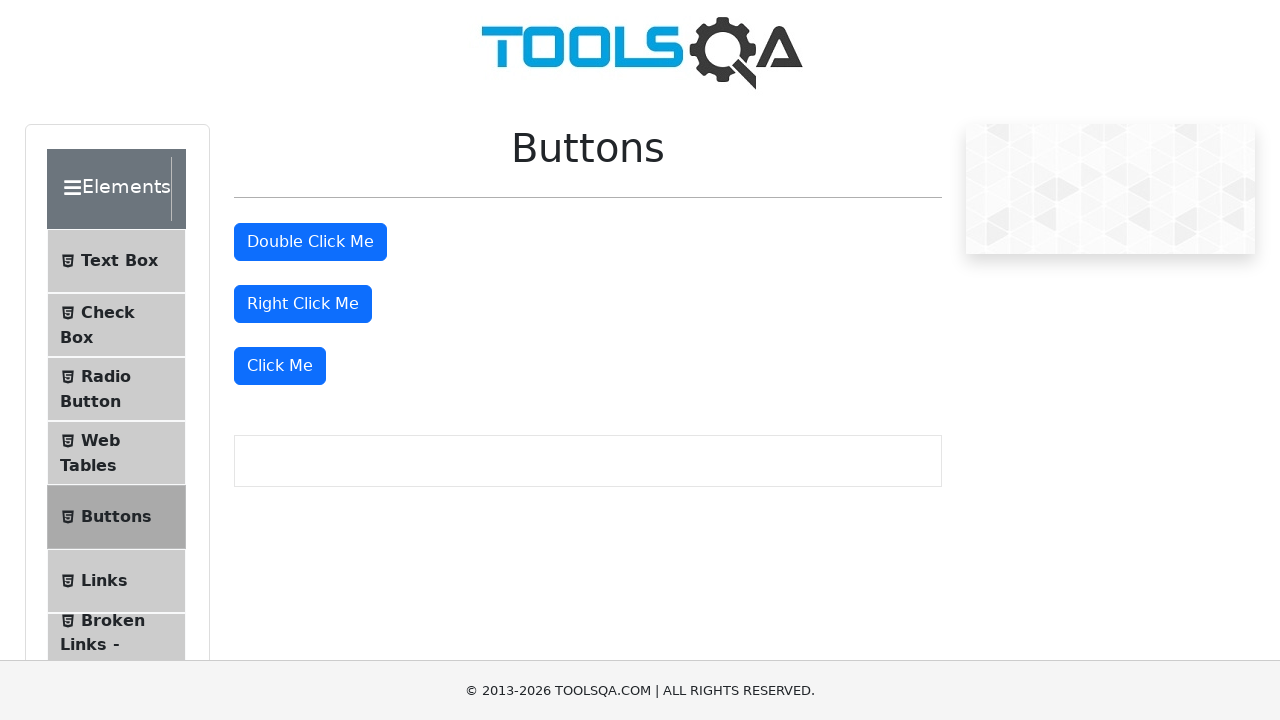

Located double-click button element
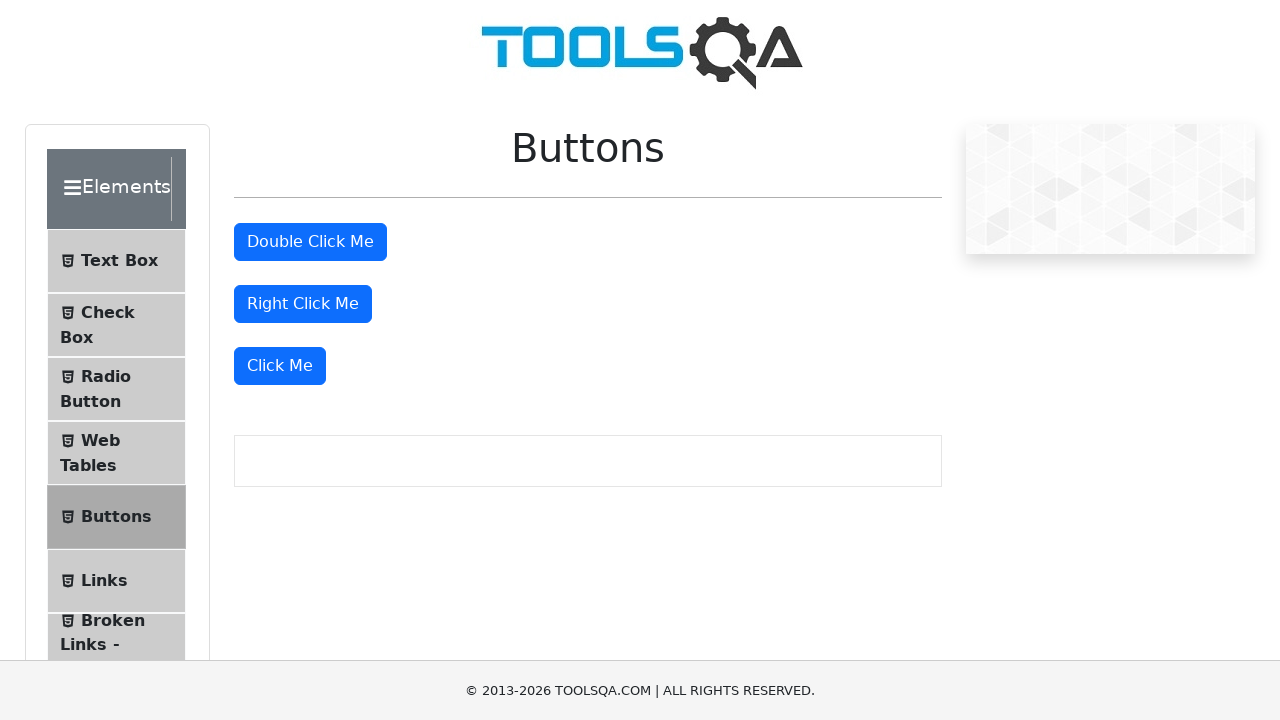

Performed double-click action on double-click button at (310, 242) on #doubleClickBtn
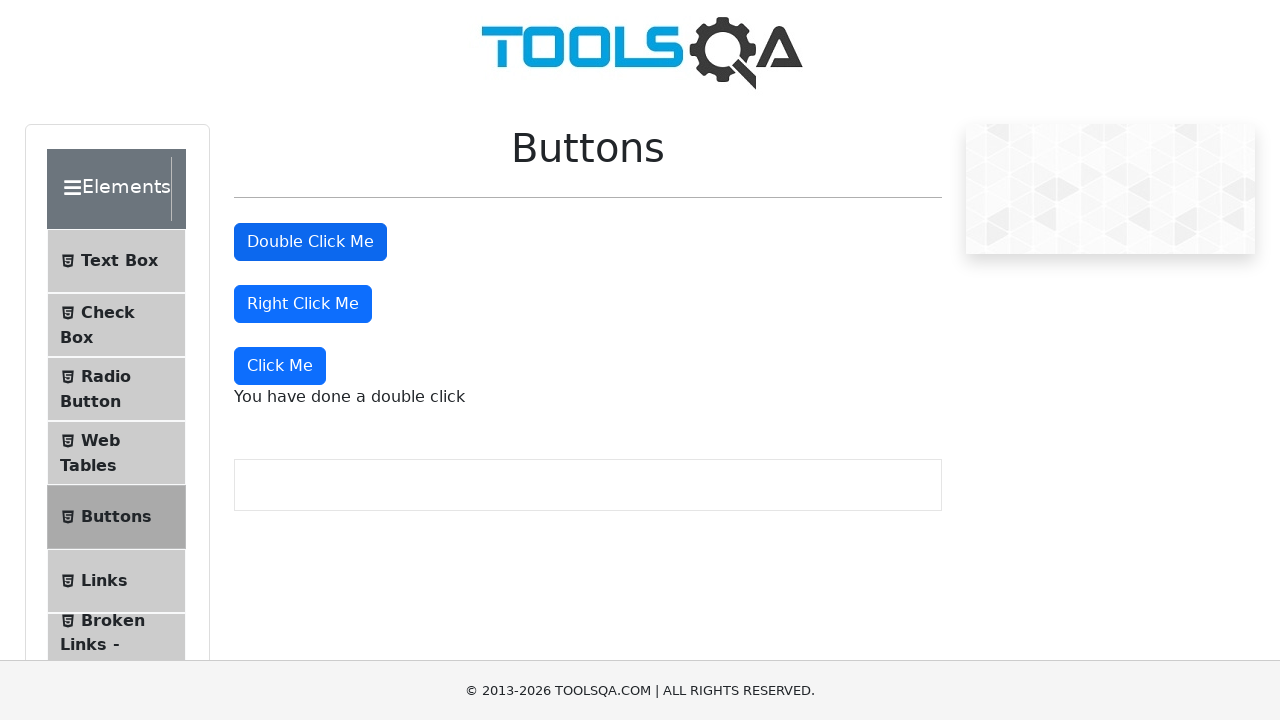

Located right-click button element
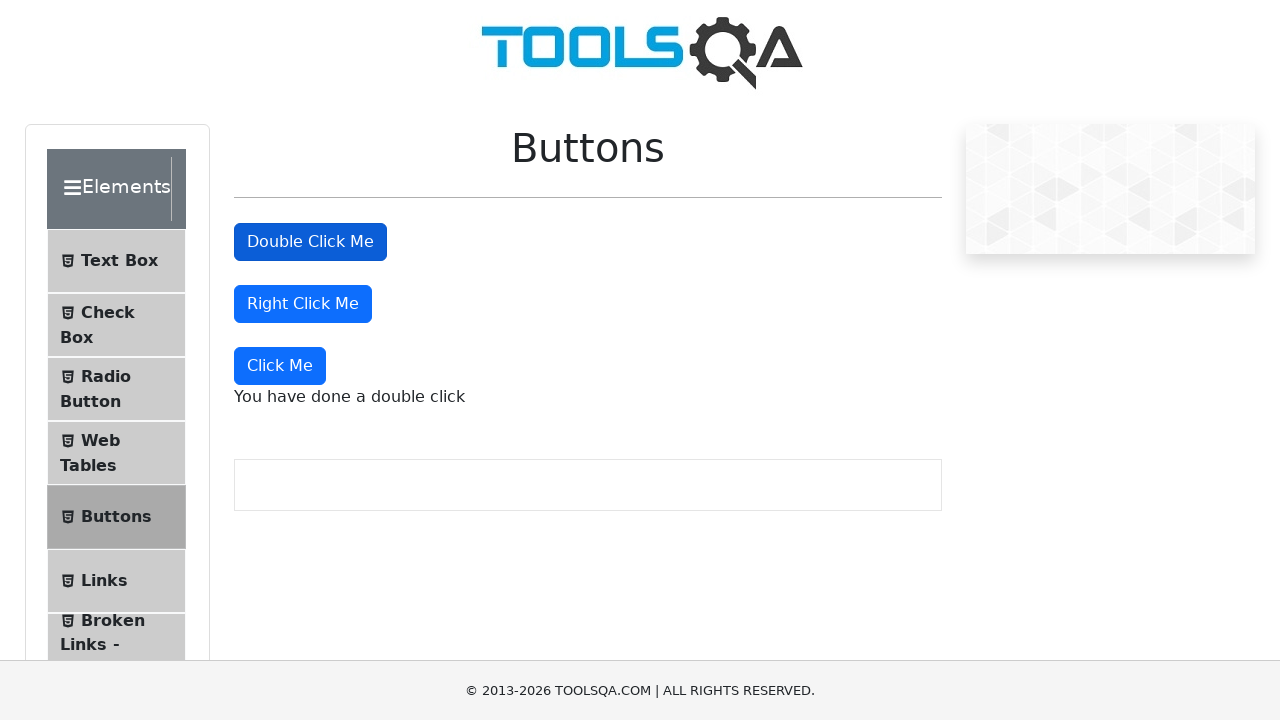

Performed right-click action on right-click button at (303, 304) on #rightClickBtn
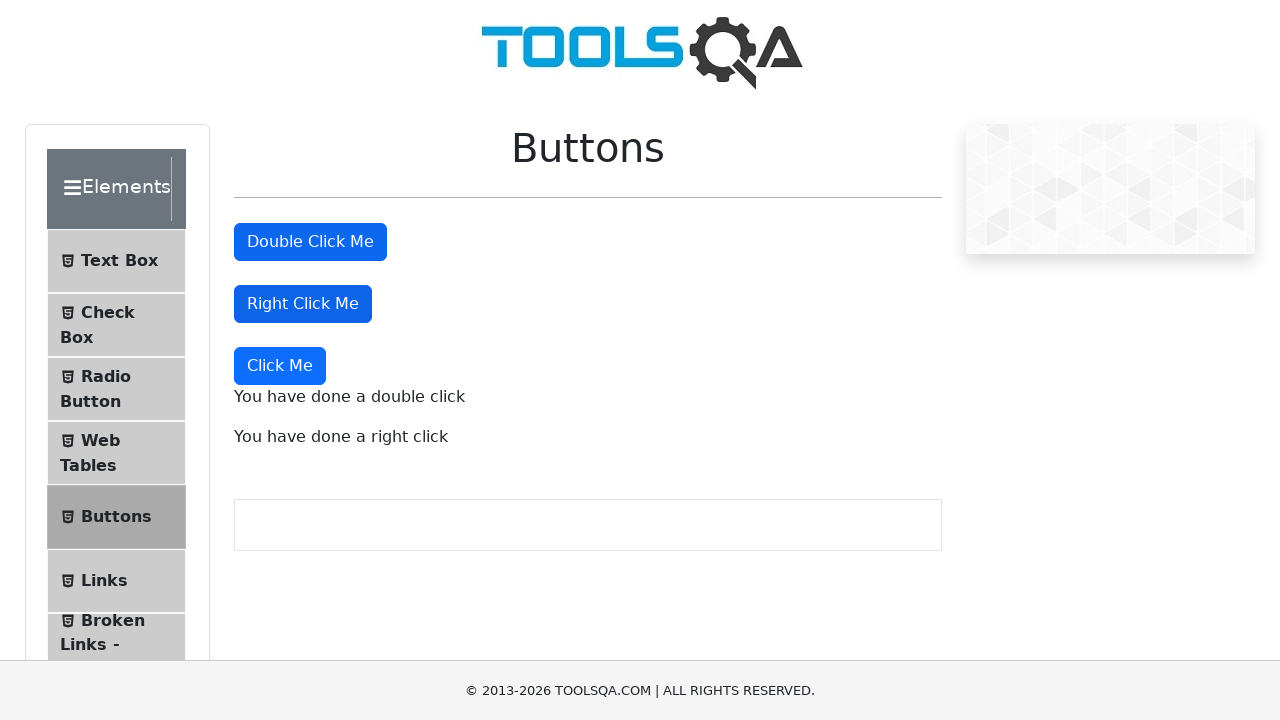

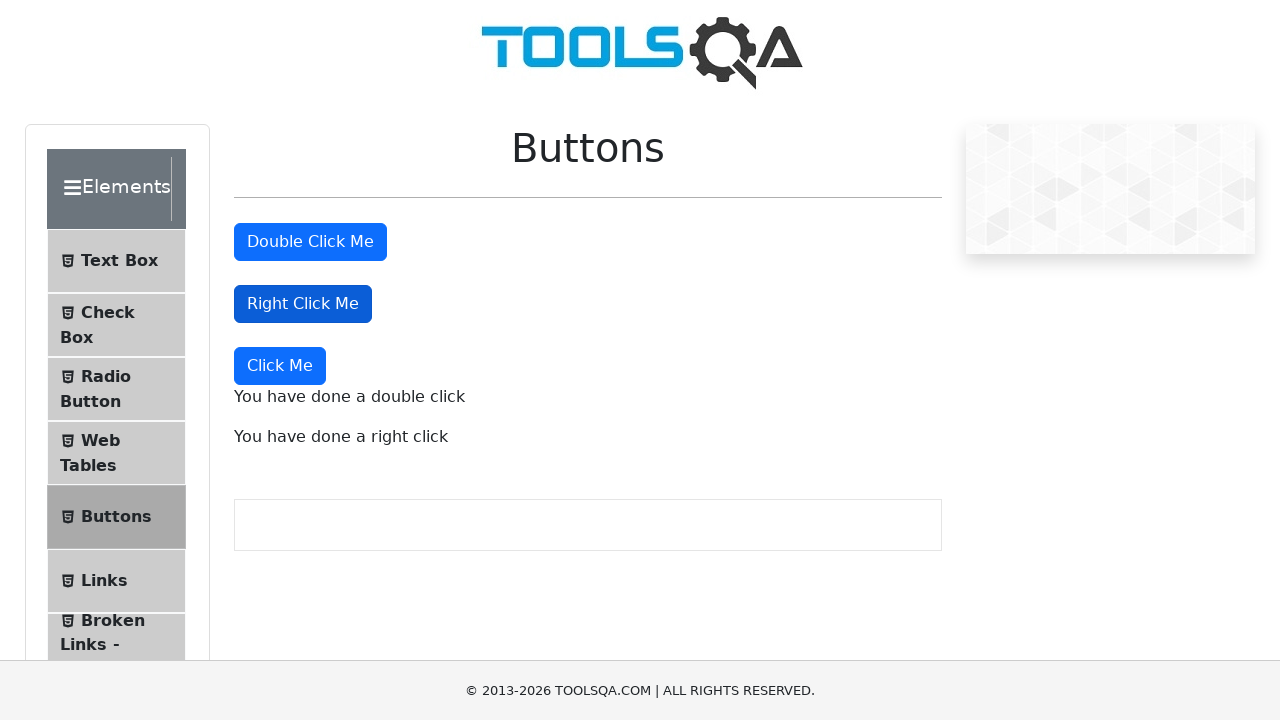